Navigates to the Broken Links - Images page and checks that the broken image element exists but is not properly displayed.

Starting URL: https://demoqa.com/

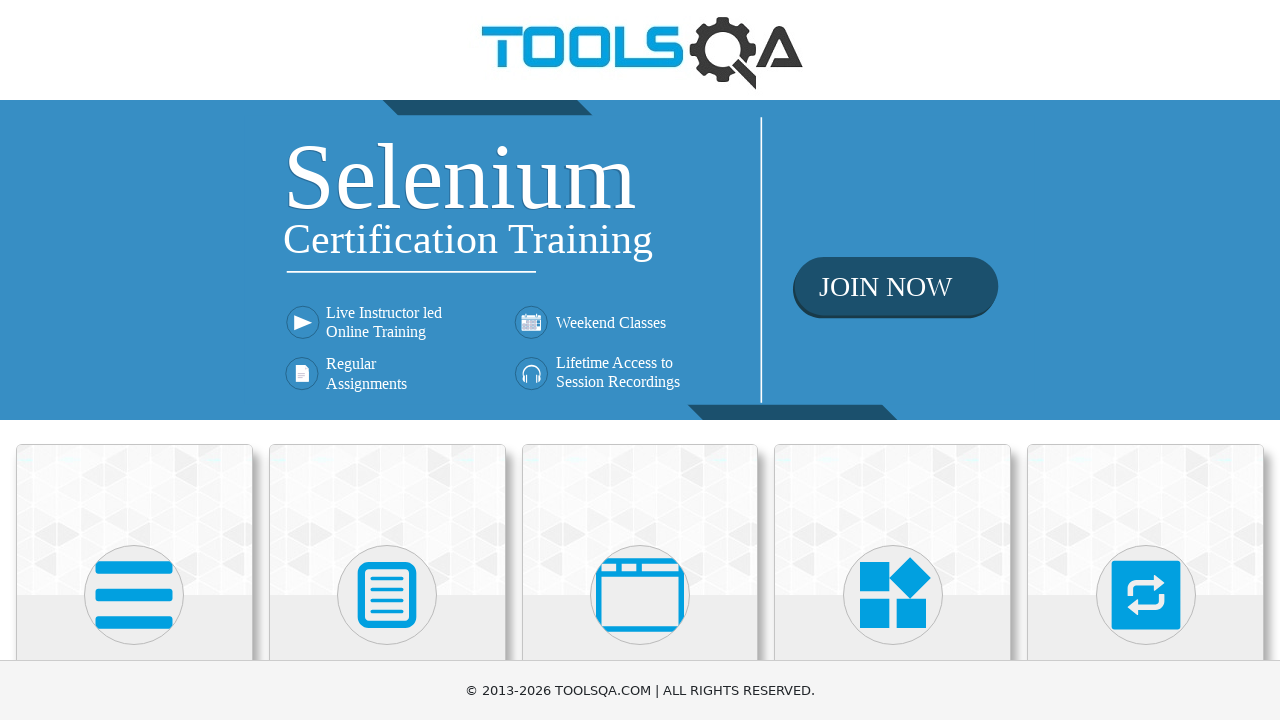

Clicked on Elements card on homepage at (134, 360) on text=Elements
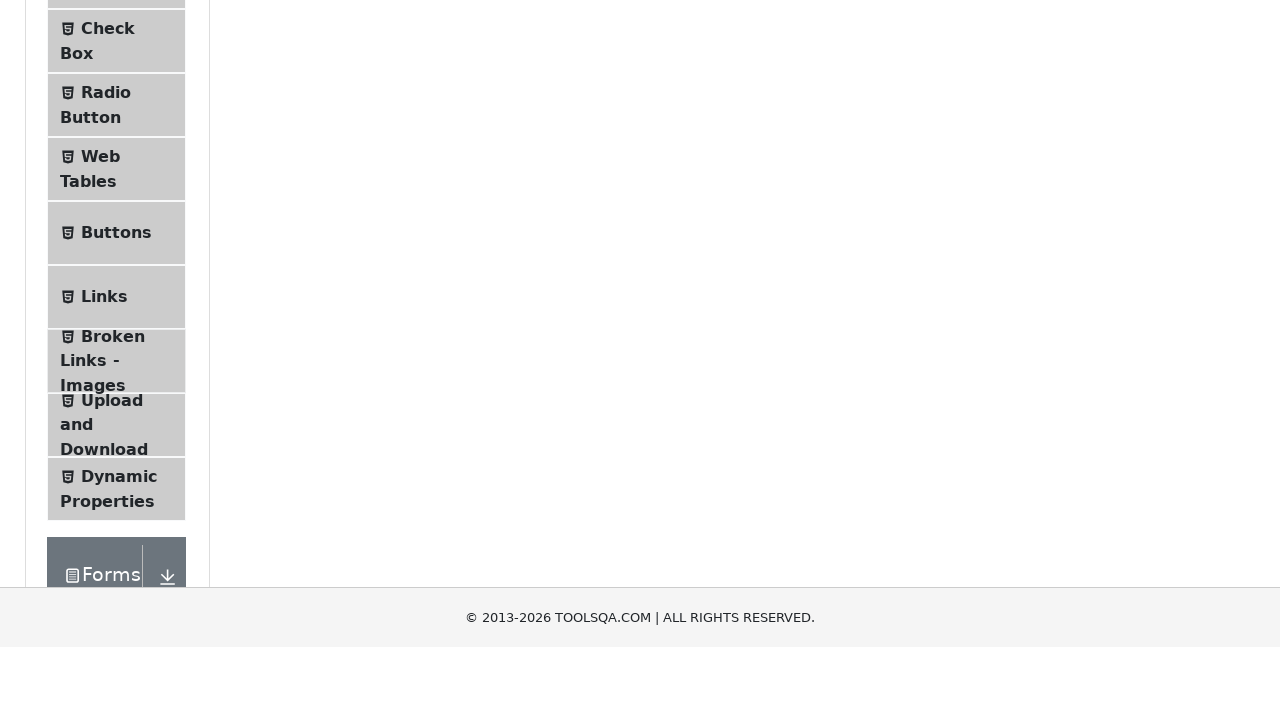

Clicked on Broken Links - Images menu item at (113, 620) on text=Broken Links - Images
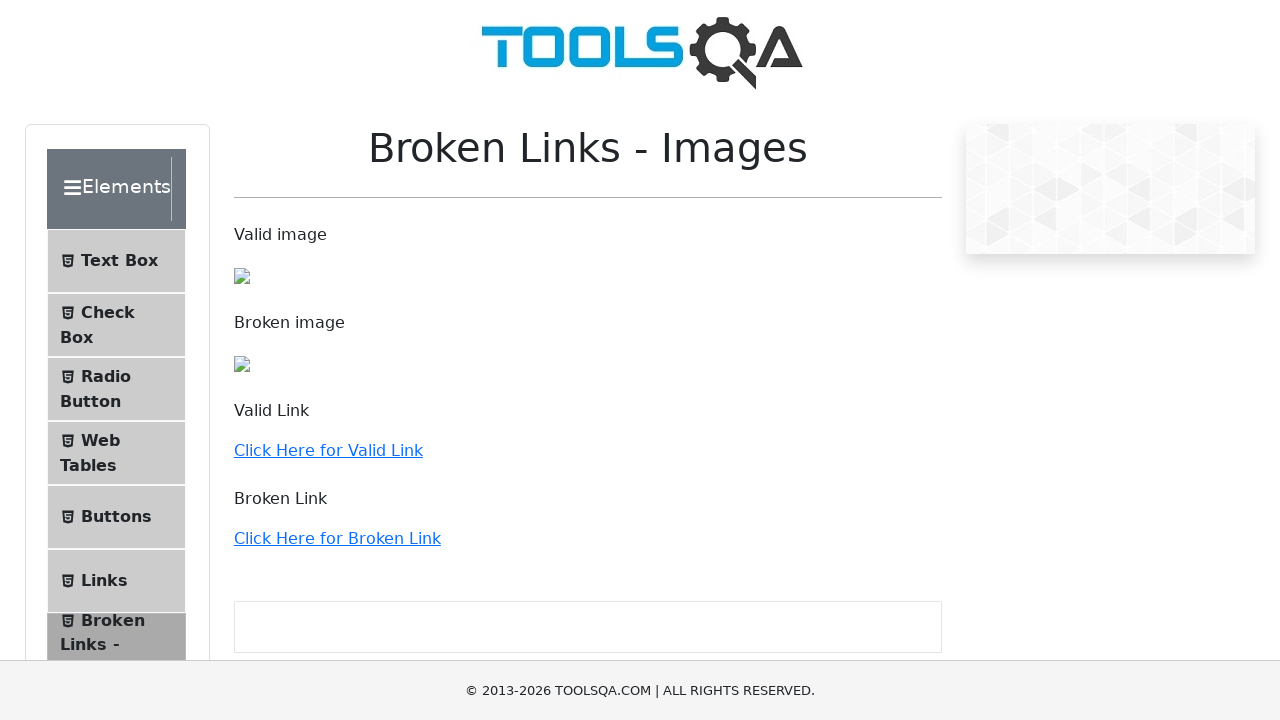

Located broken image element with src='/images/Toolsqa_1.jpg'
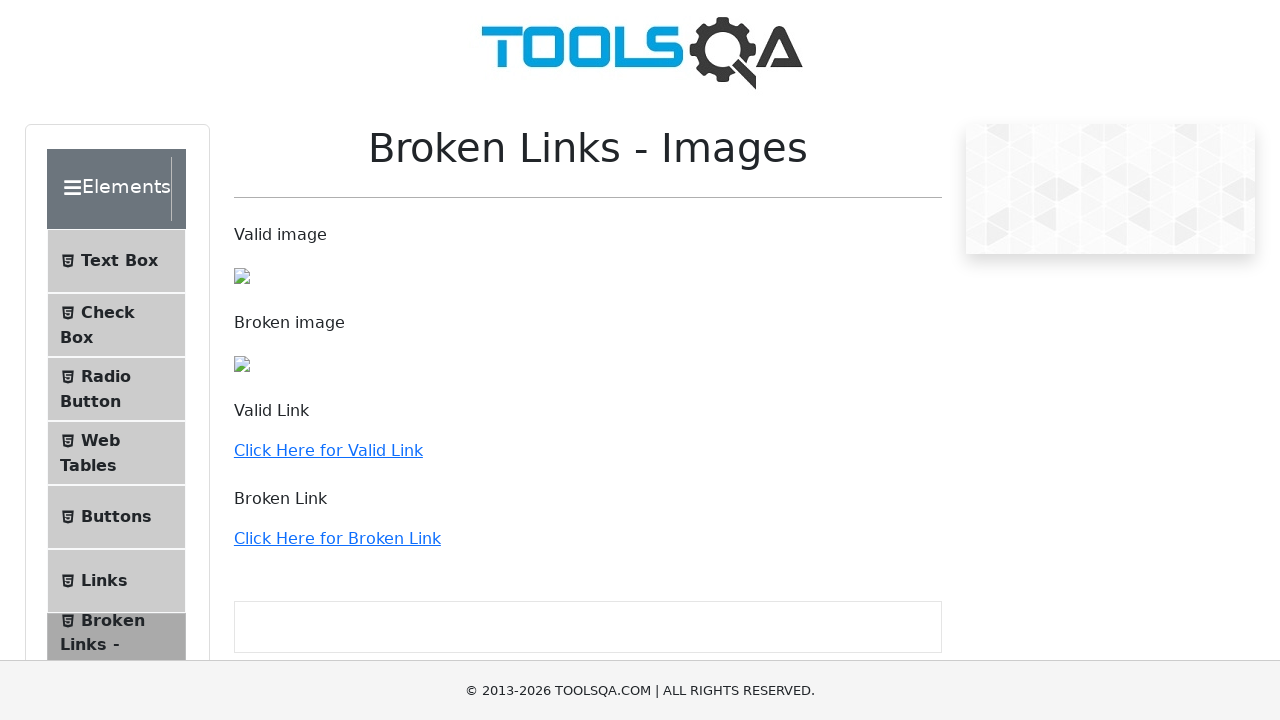

Verified broken image element is attached to DOM
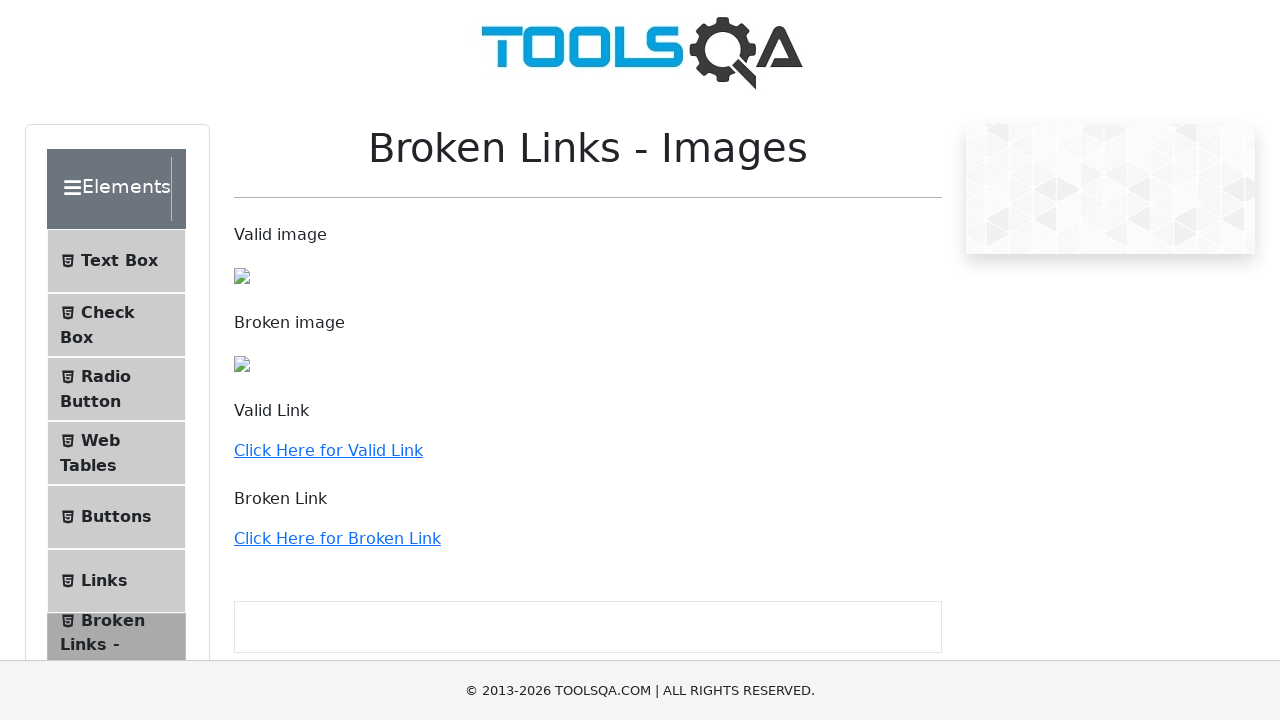

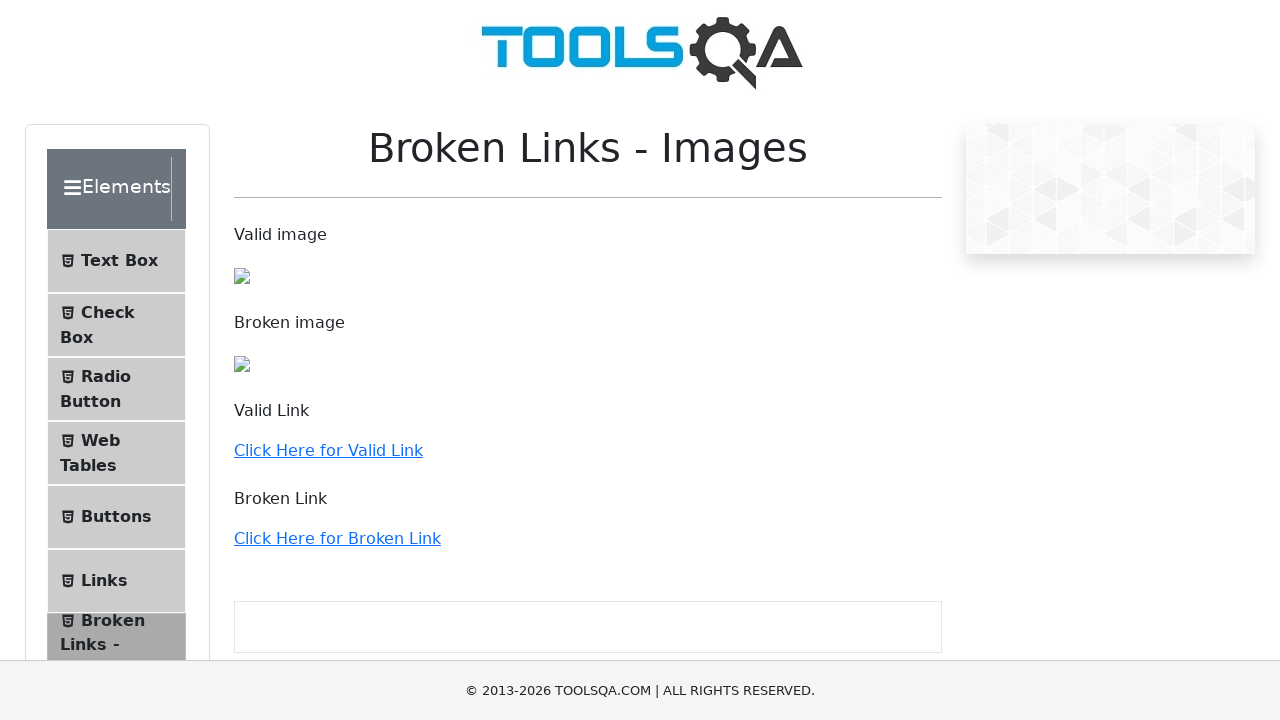